Tests multiple window handling by navigating to the Multiple Windows page, clicking a link that opens a new window, switching between the parent and child windows, and verifying content in each.

Starting URL: http://the-internet.herokuapp.com/

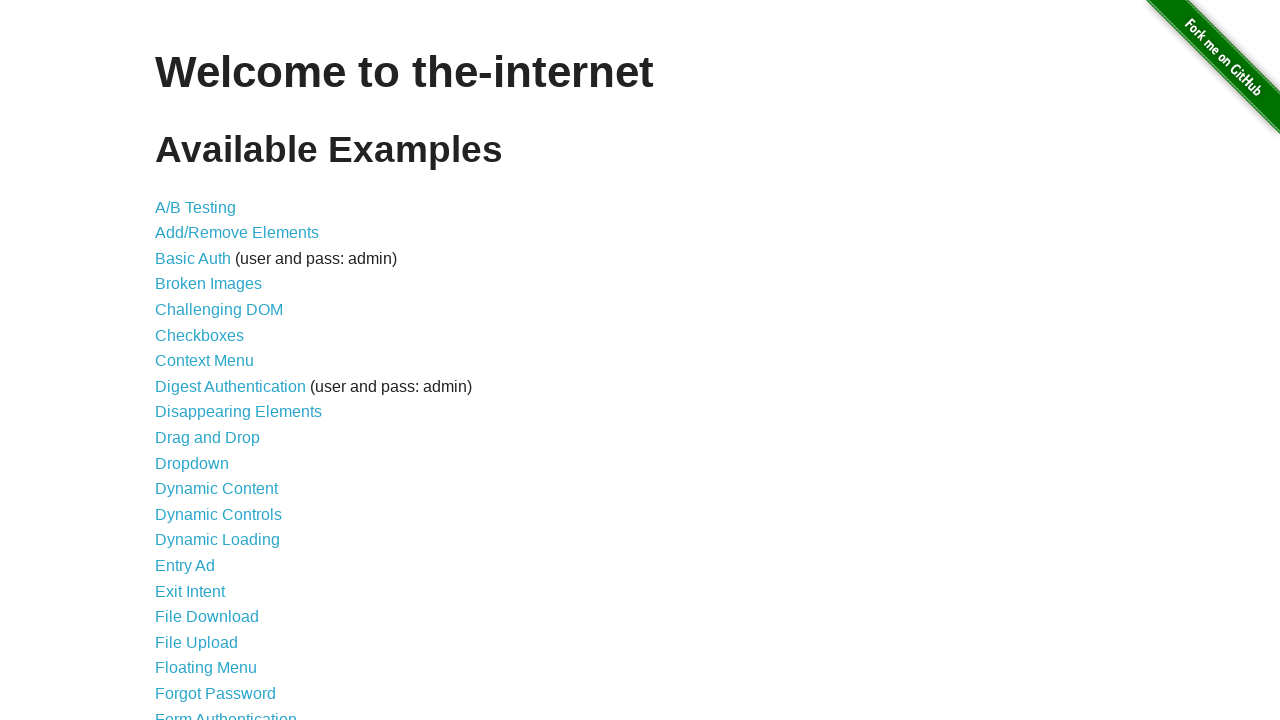

Clicked on 'Multiple Windows' link at (218, 369) on text=Multiple Windows
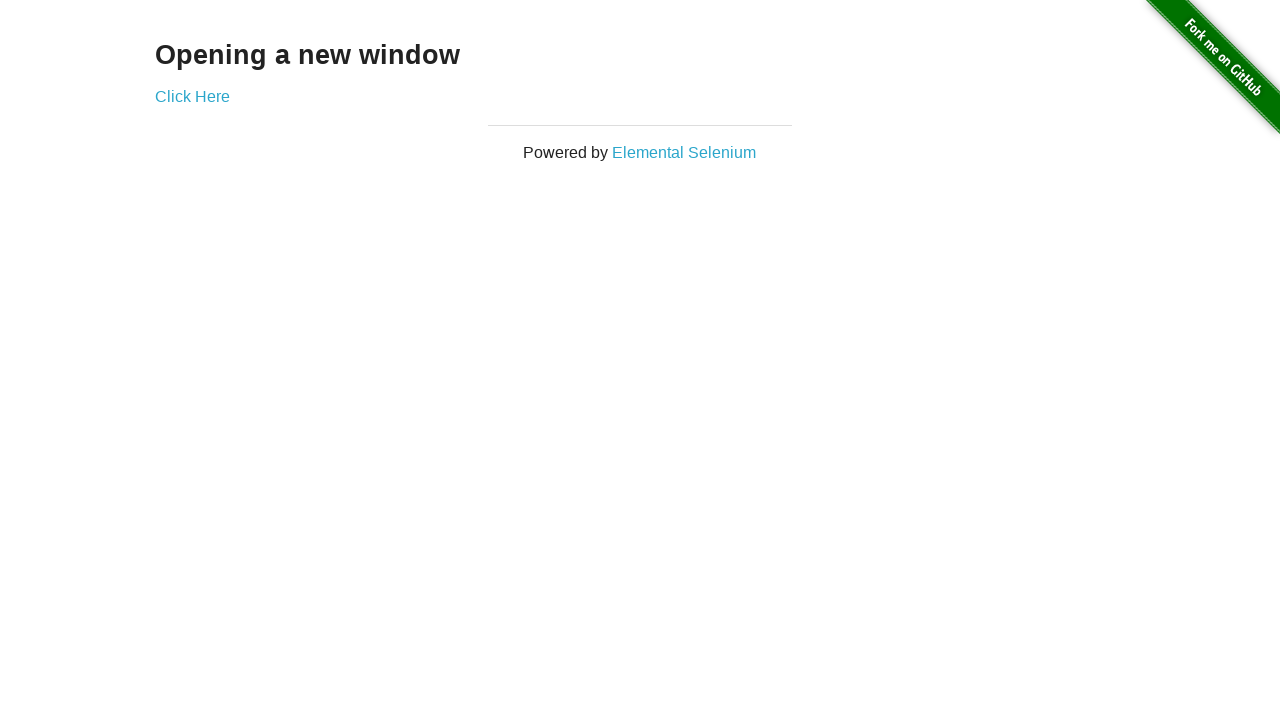

Waited for 'Click Here' link to be visible
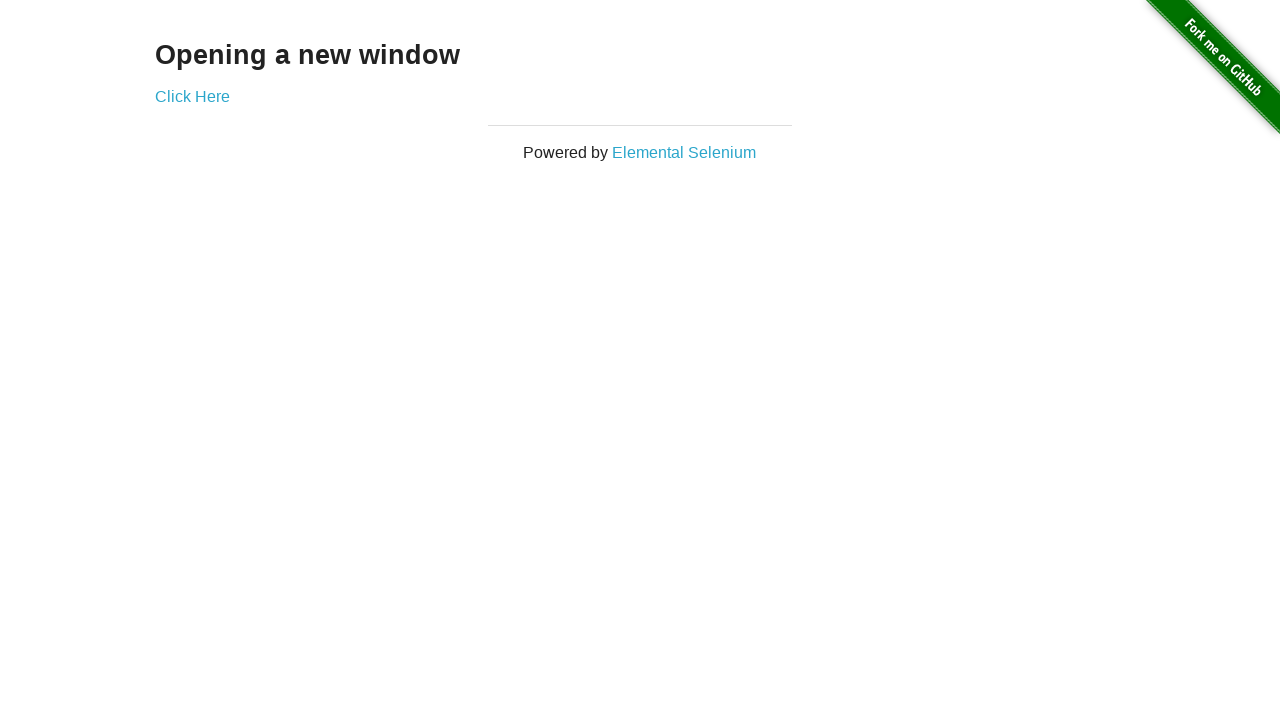

Clicked 'Click Here' link to open new window at (192, 96) on text=Click Here
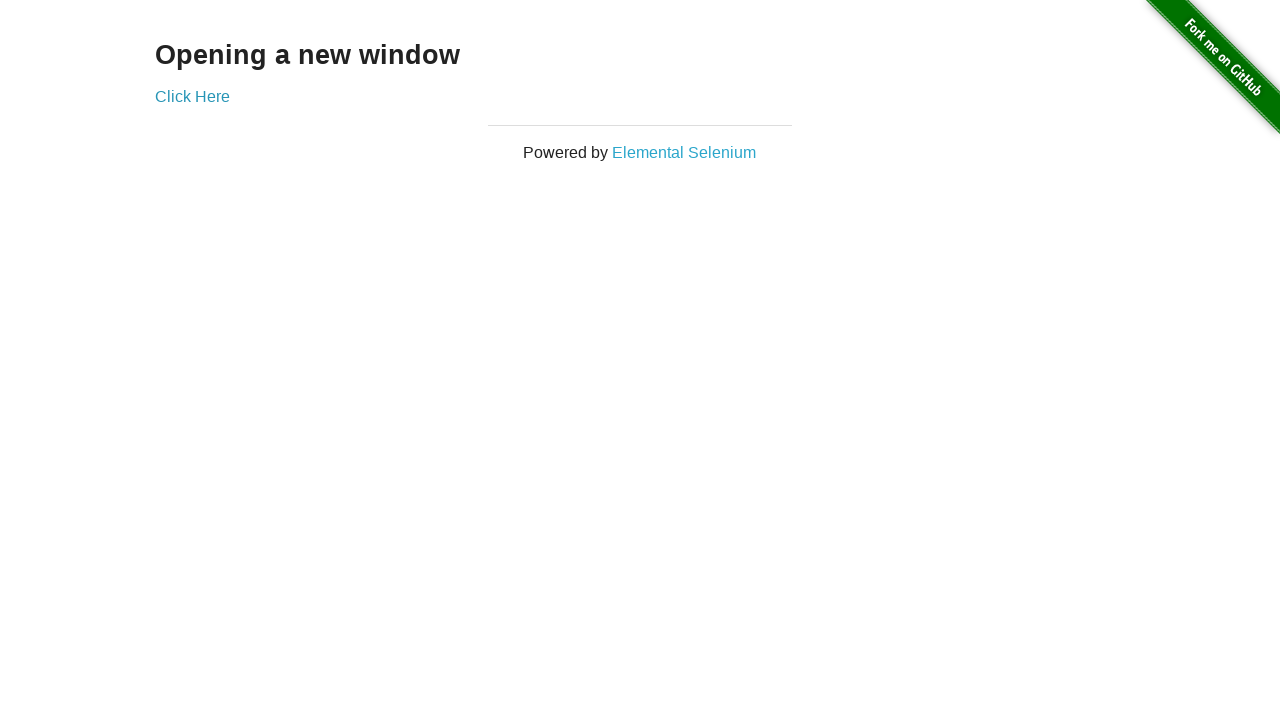

New window/tab opened and captured at (192, 96) on text=Click Here
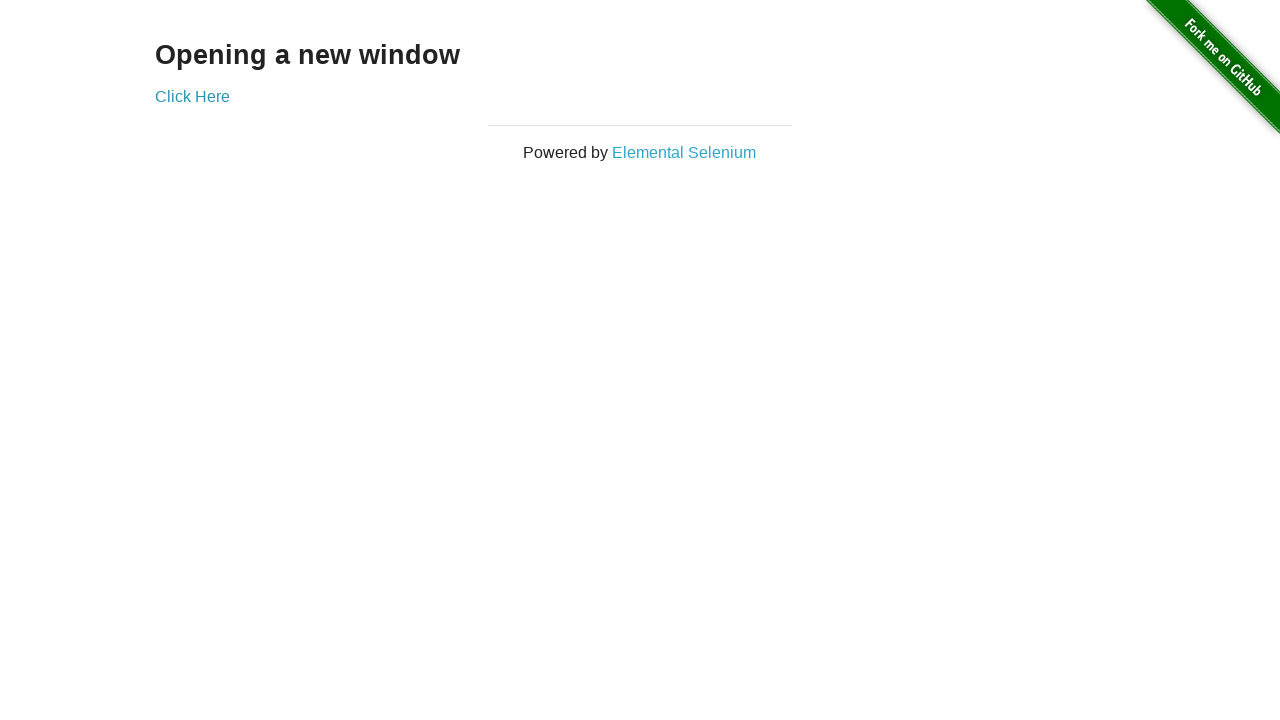

New page fully loaded
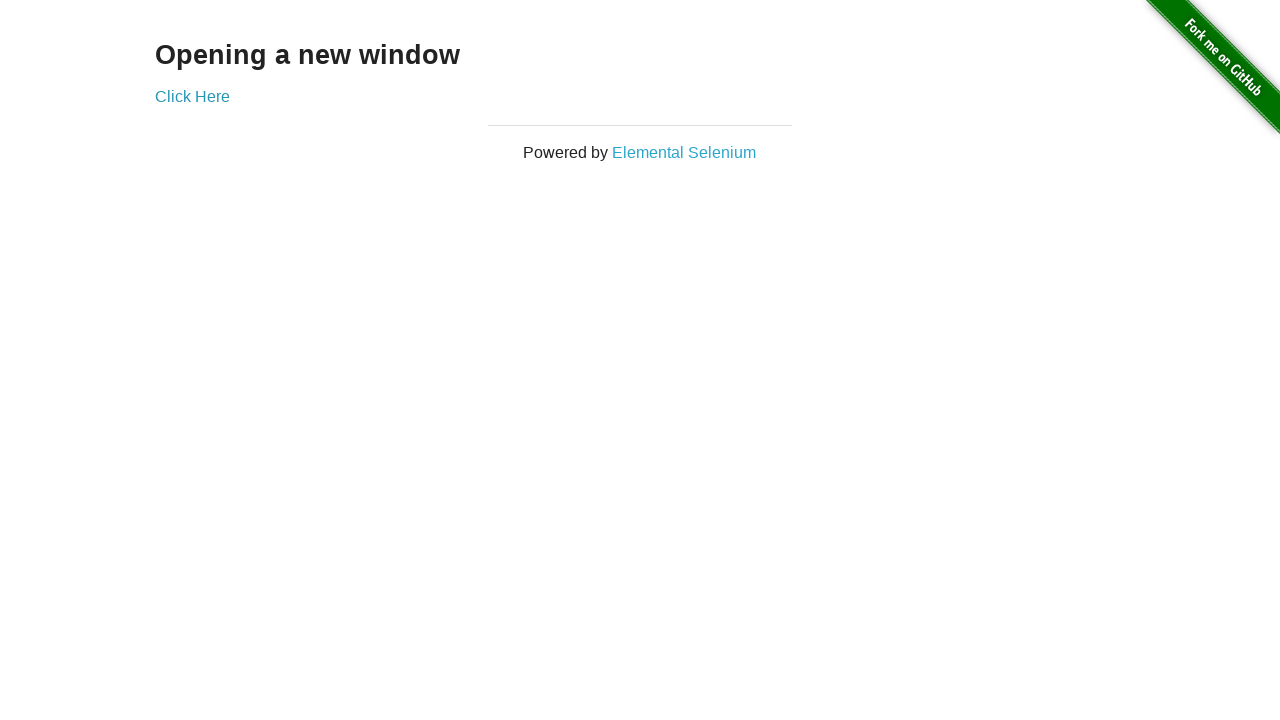

Retrieved text from child window: 'New Window'
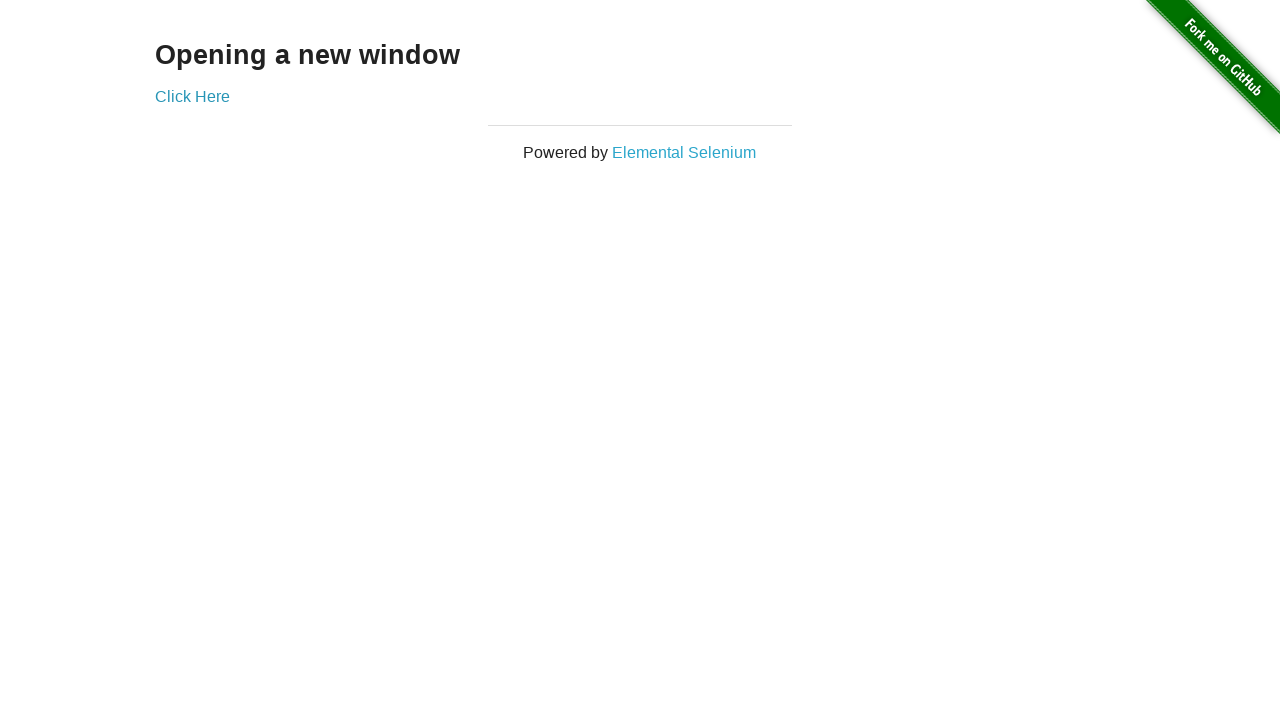

Retrieved text from parent window: 'Opening a new window'
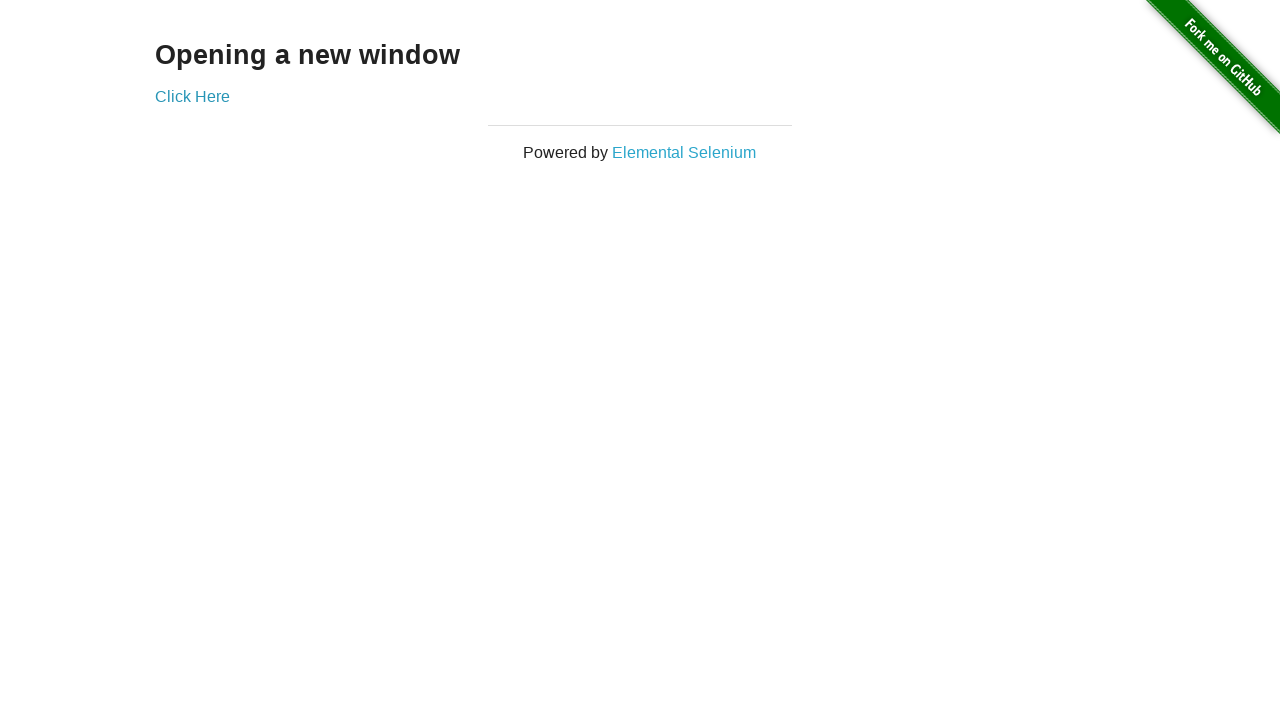

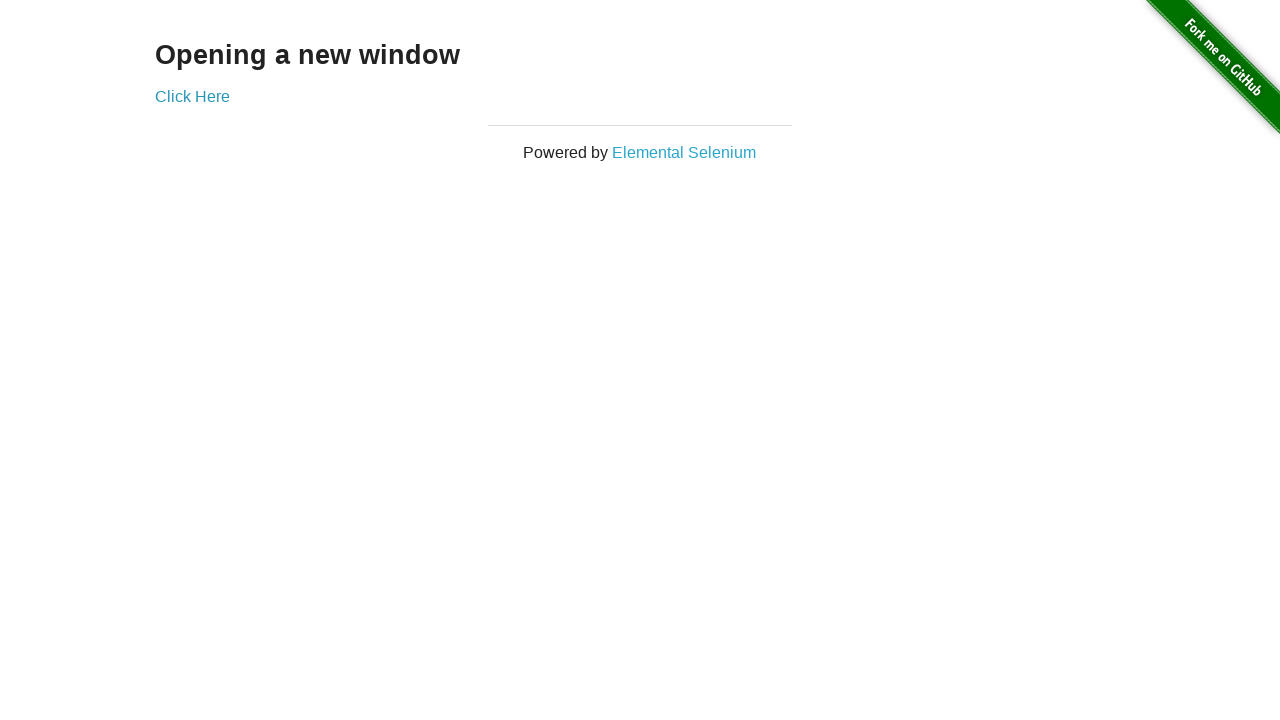